Tests table interaction on a web elements training page by locating table columns and rows, reading cell values, and sorting the table by clicking a column header.

Starting URL: https://training-support.net/webelements/tables

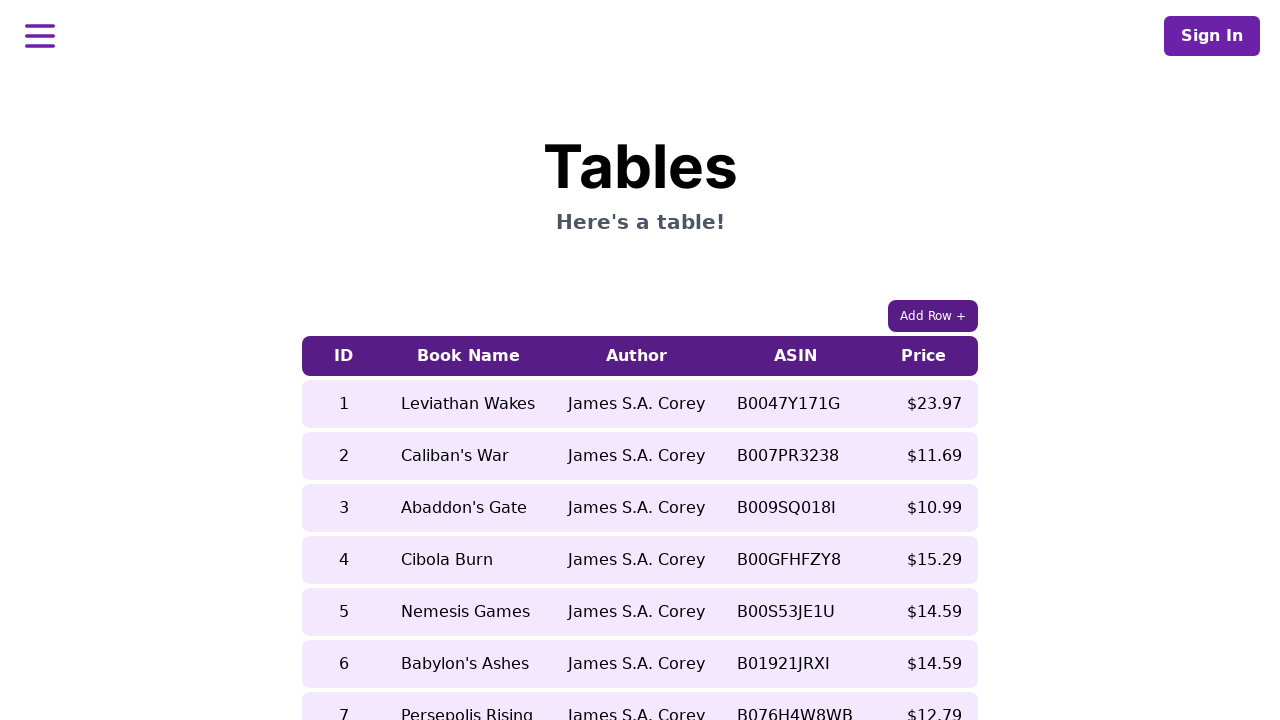

Waited for table with class 'table-auto' to be visible
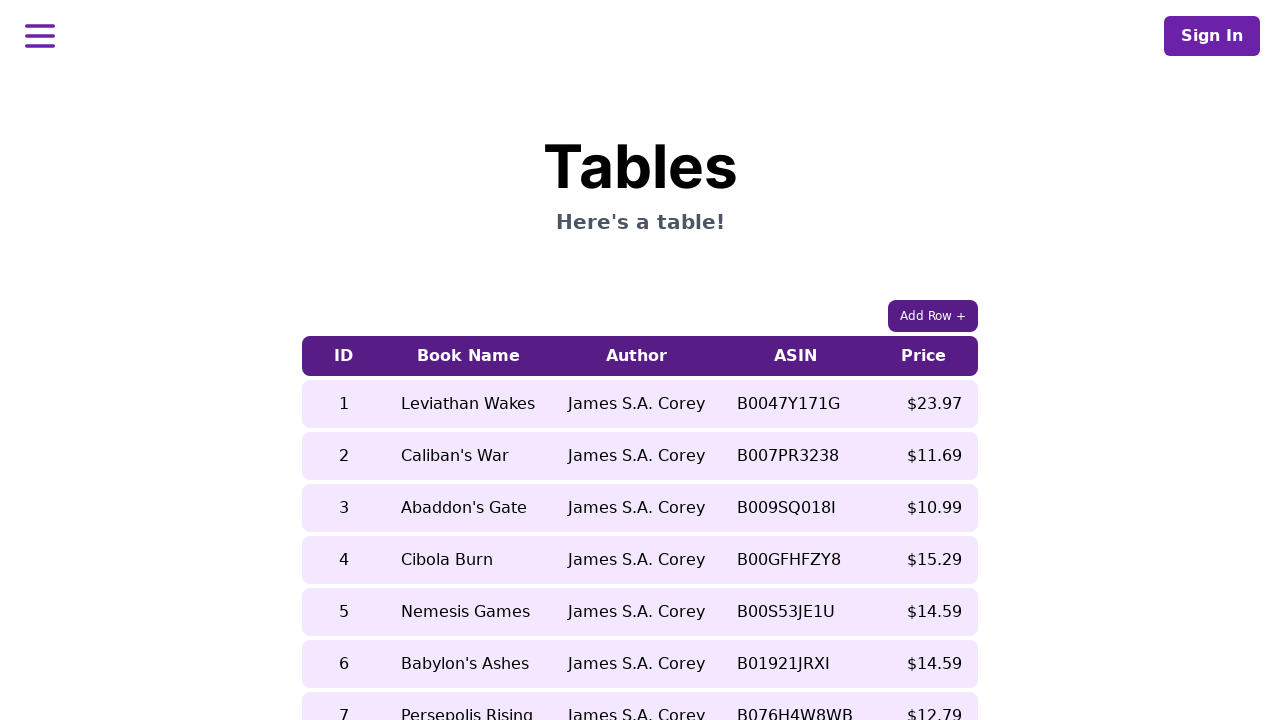

Located all table header cells
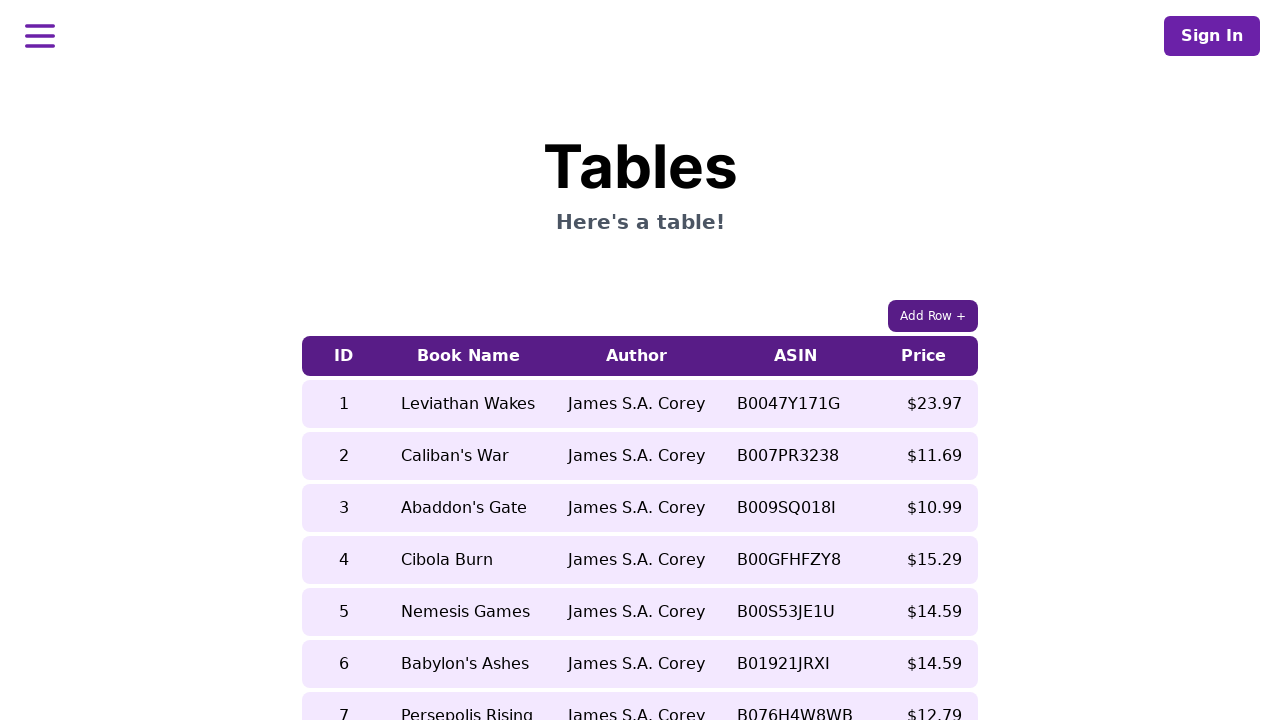

Waited for first column header to be available
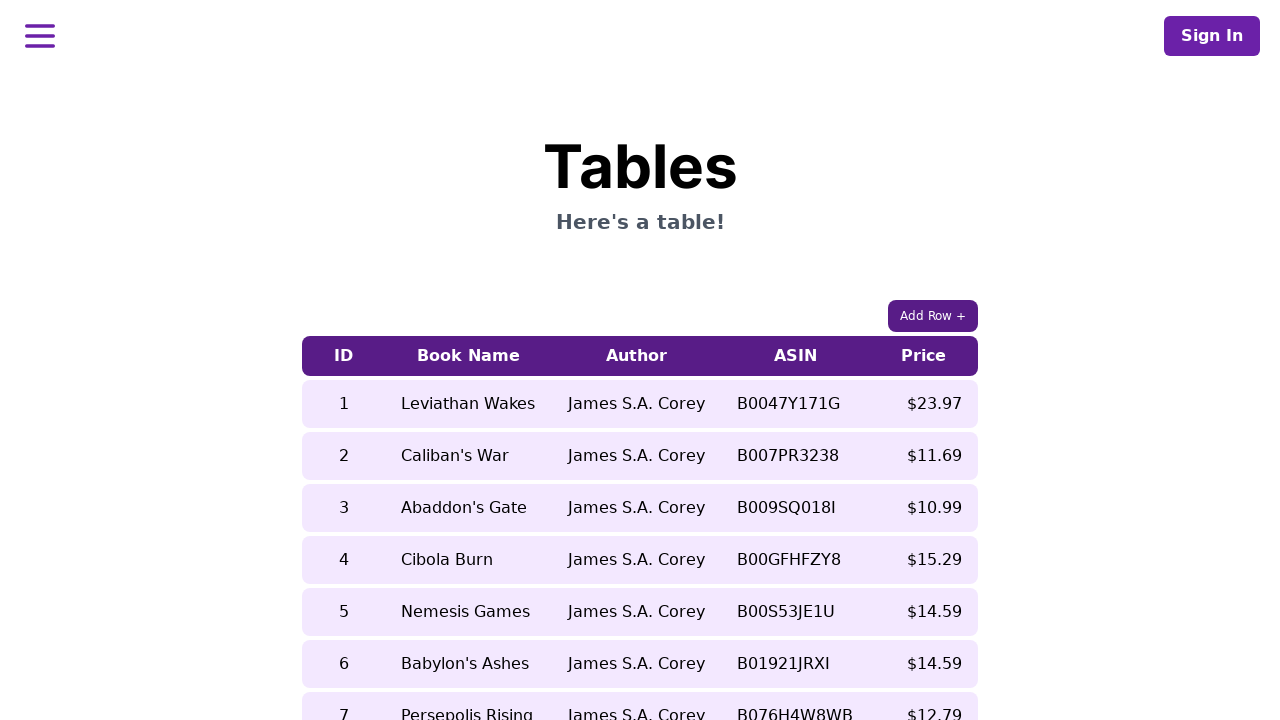

Located all table body rows
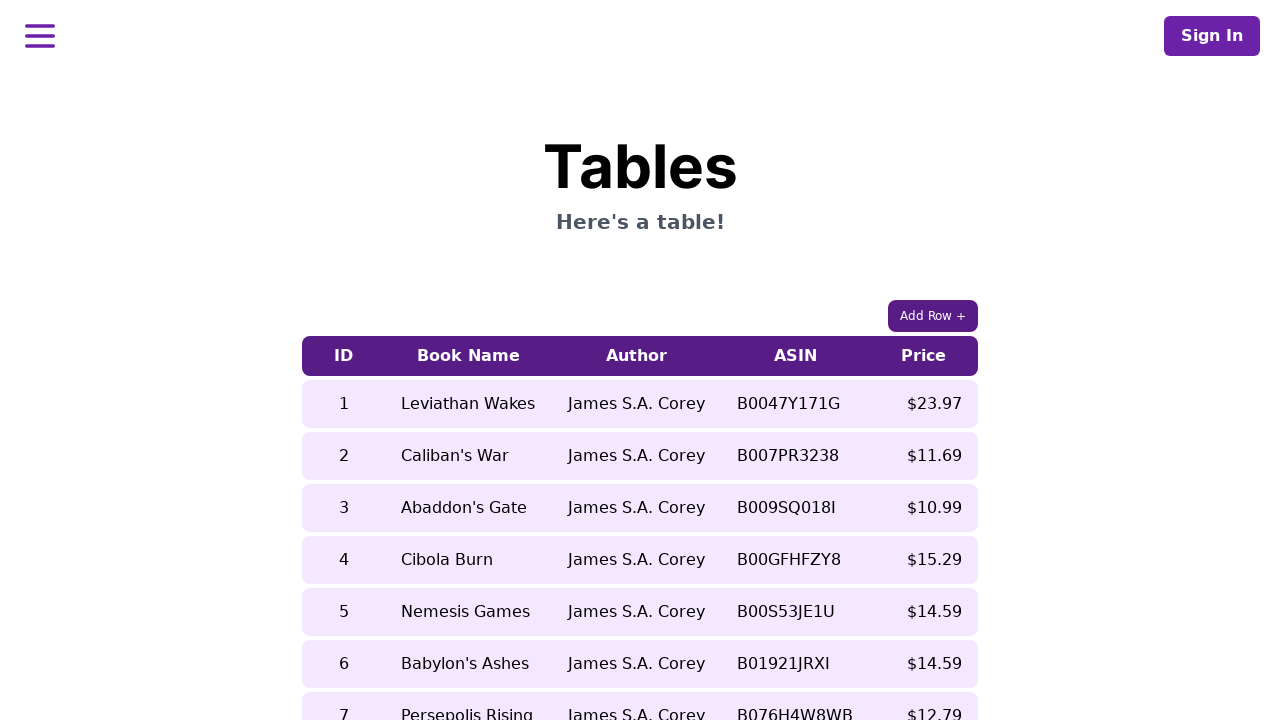

Waited for first table row to be available
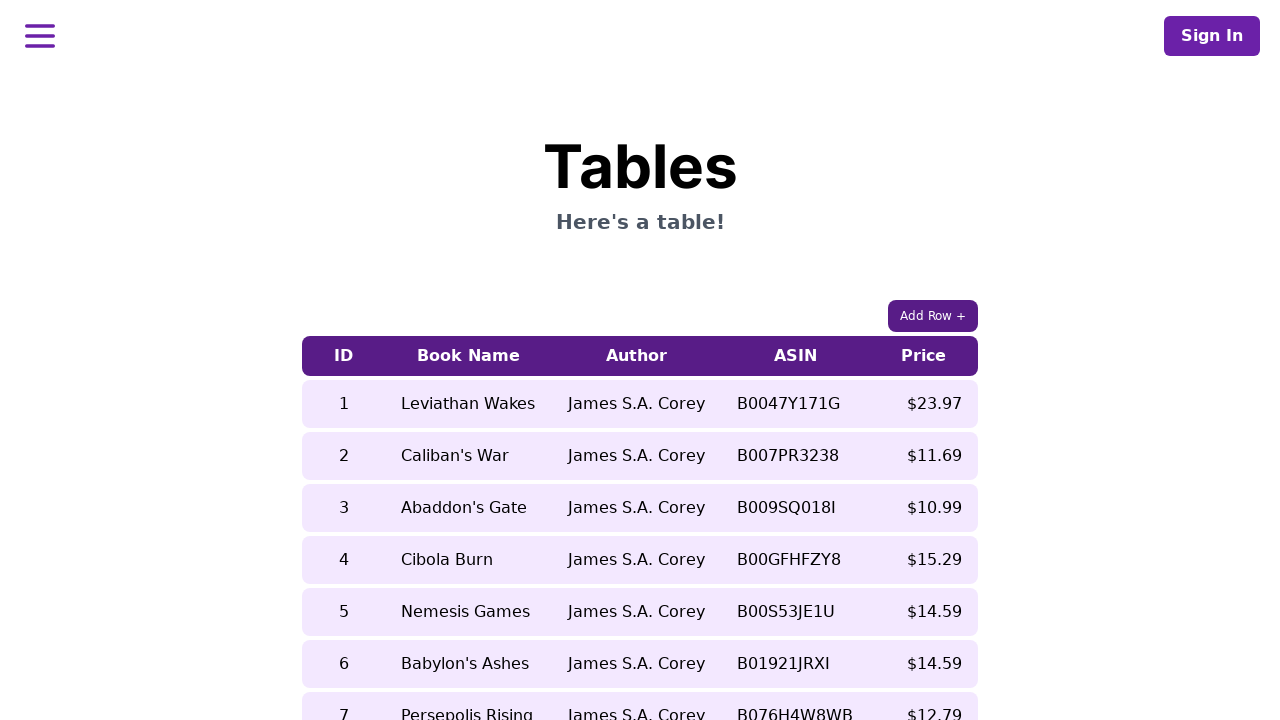

Located cell in 5th row, 2nd column (Book Name before sorting)
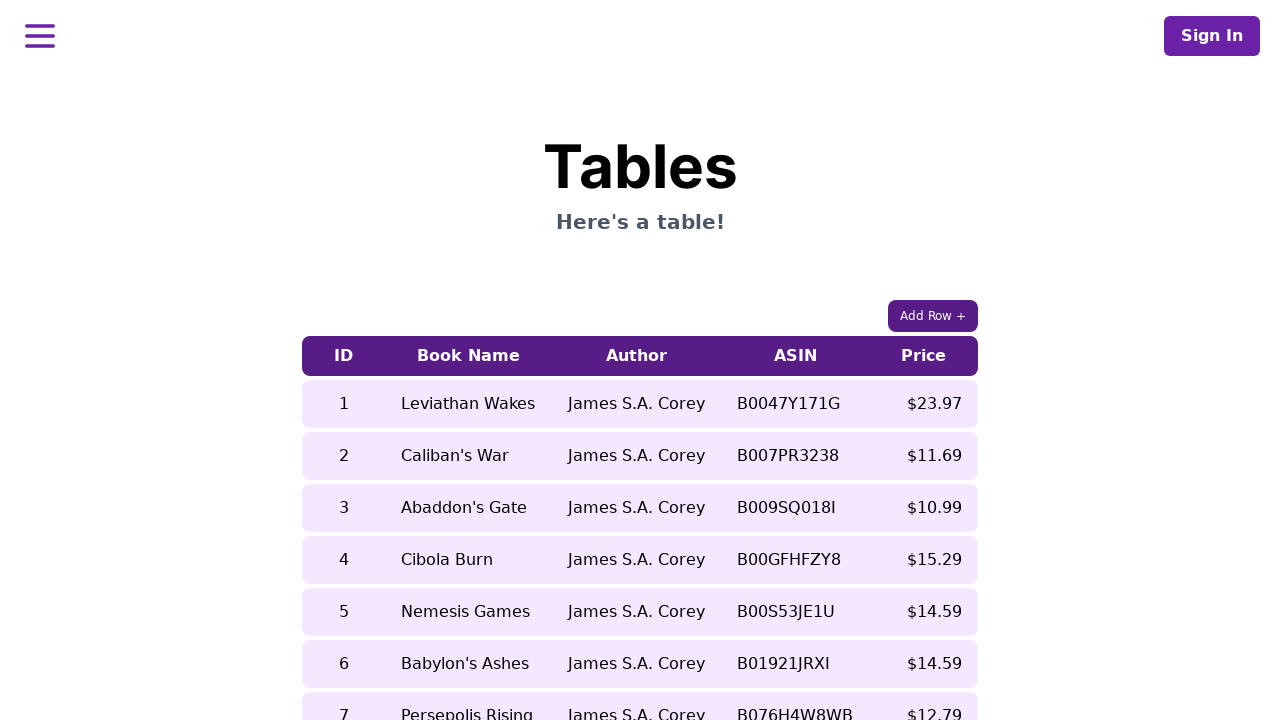

Waited for cell value in 5th row to be available
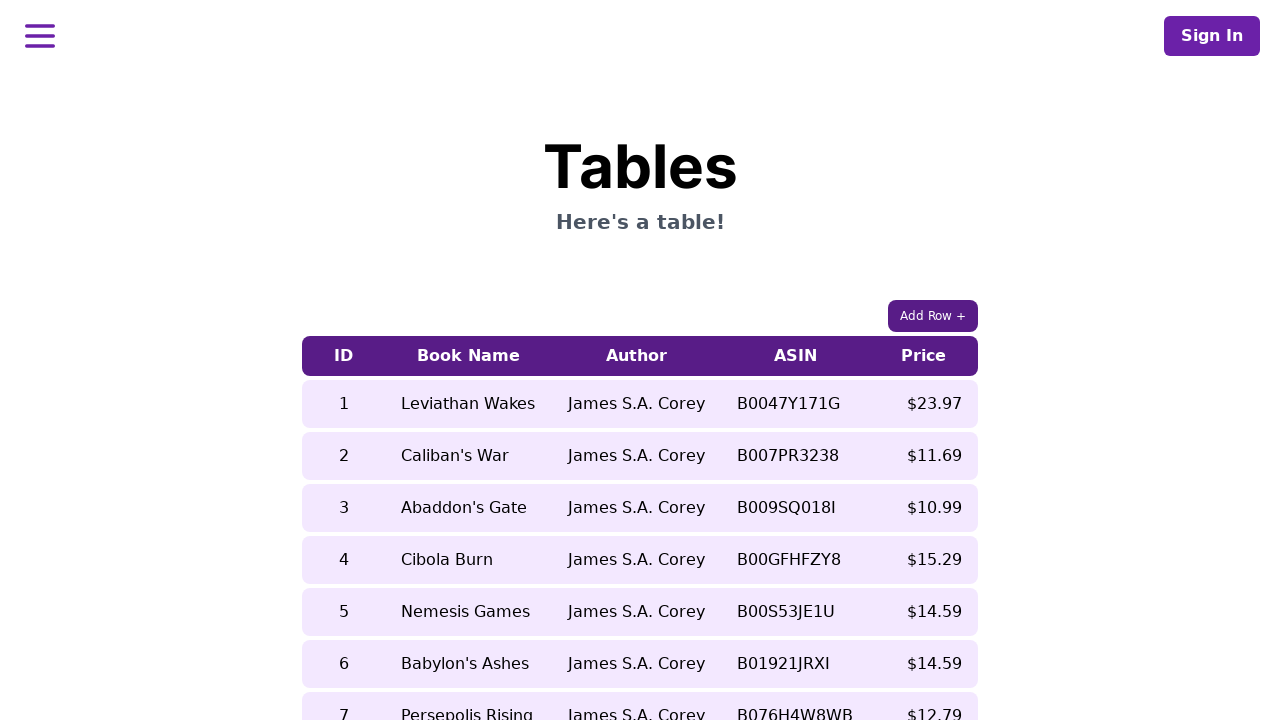

Clicked on 5th column header to sort table at (924, 356) on xpath=//table[contains(@class, 'table-auto')]/thead/tr/th[5]
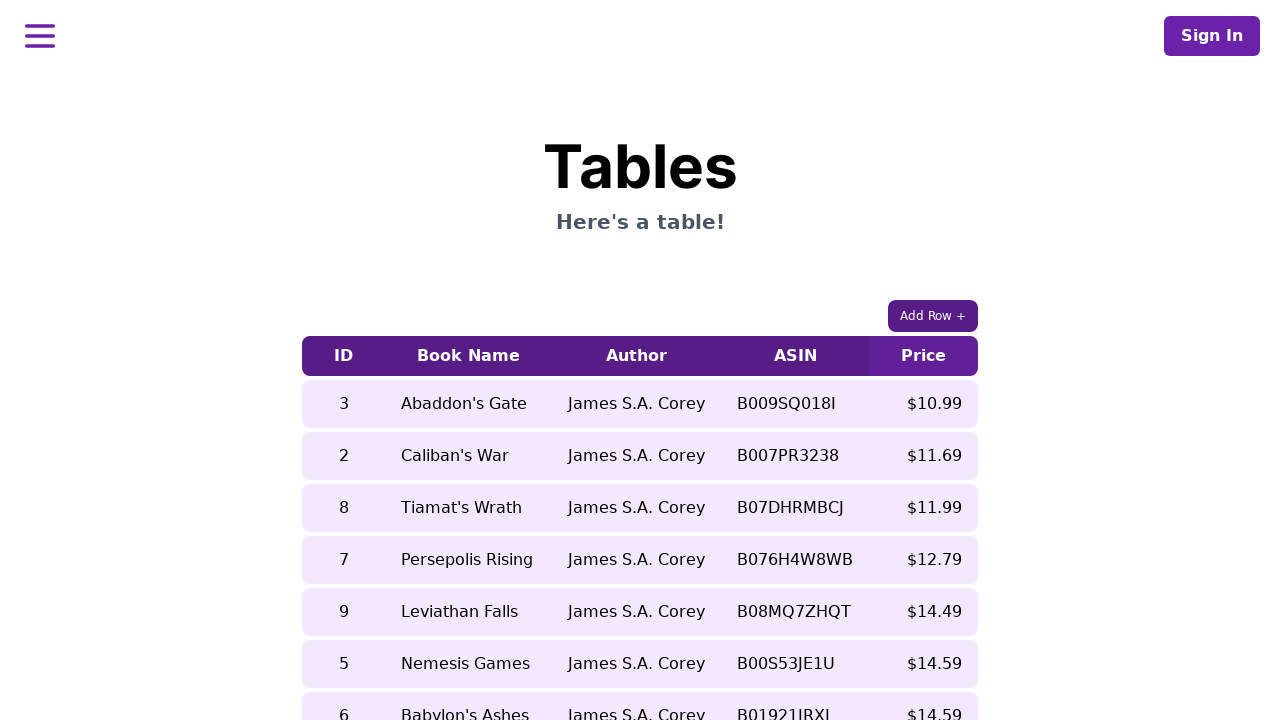

Waited for table to update after sorting and verified cell is still present
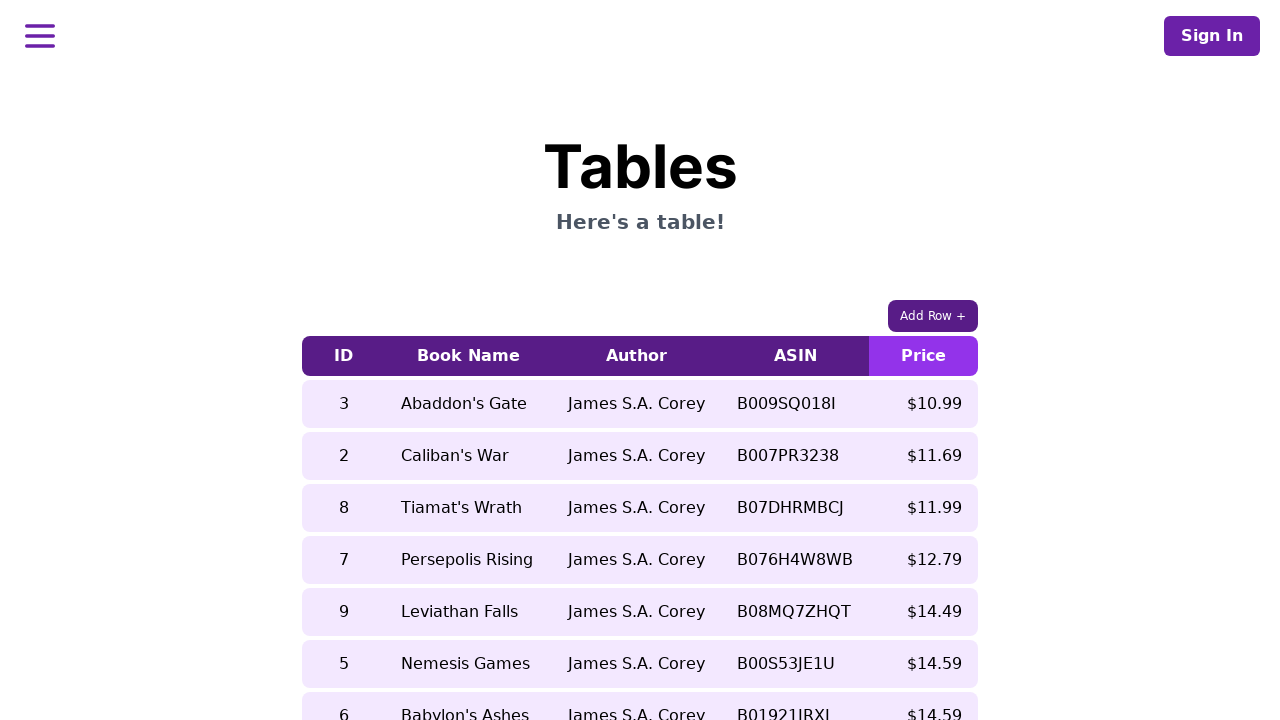

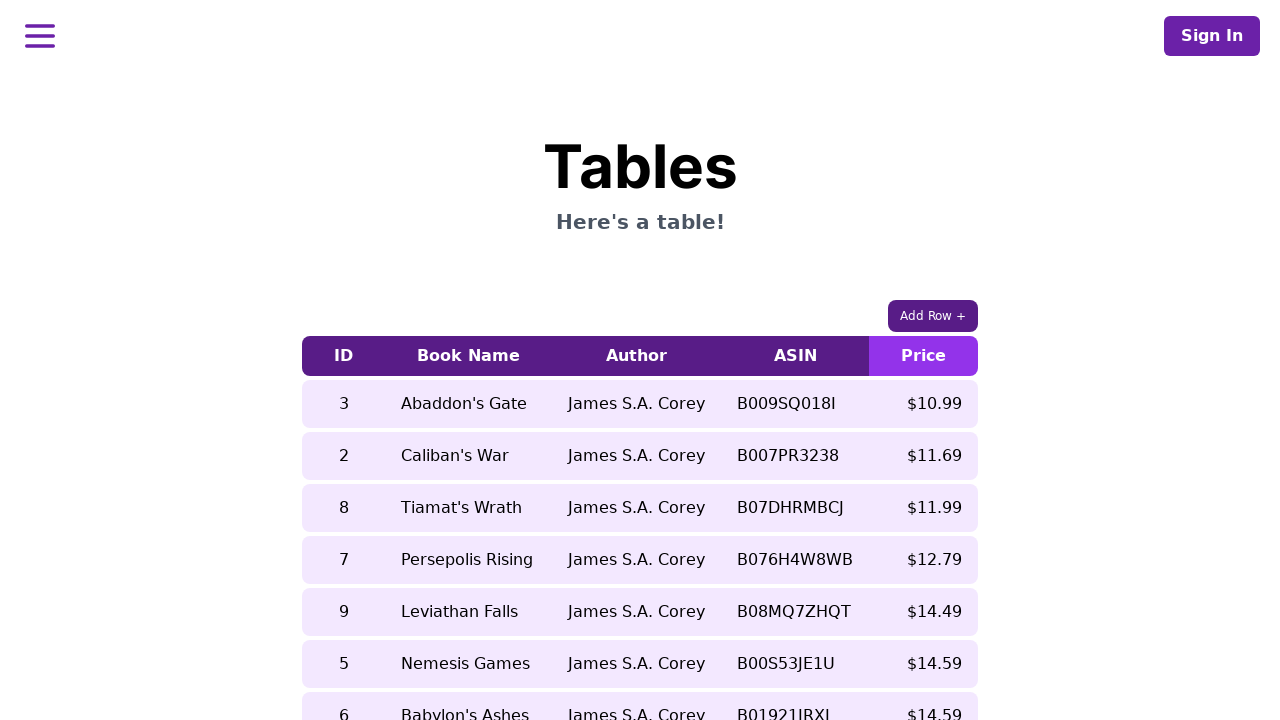